Tests the Tabs widget on DemoQA by navigating to the Widgets section, clicking through each tab (What, Origin, Use), verifying each contains text, and confirming the More tab is disabled.

Starting URL: https://demoqa.com/

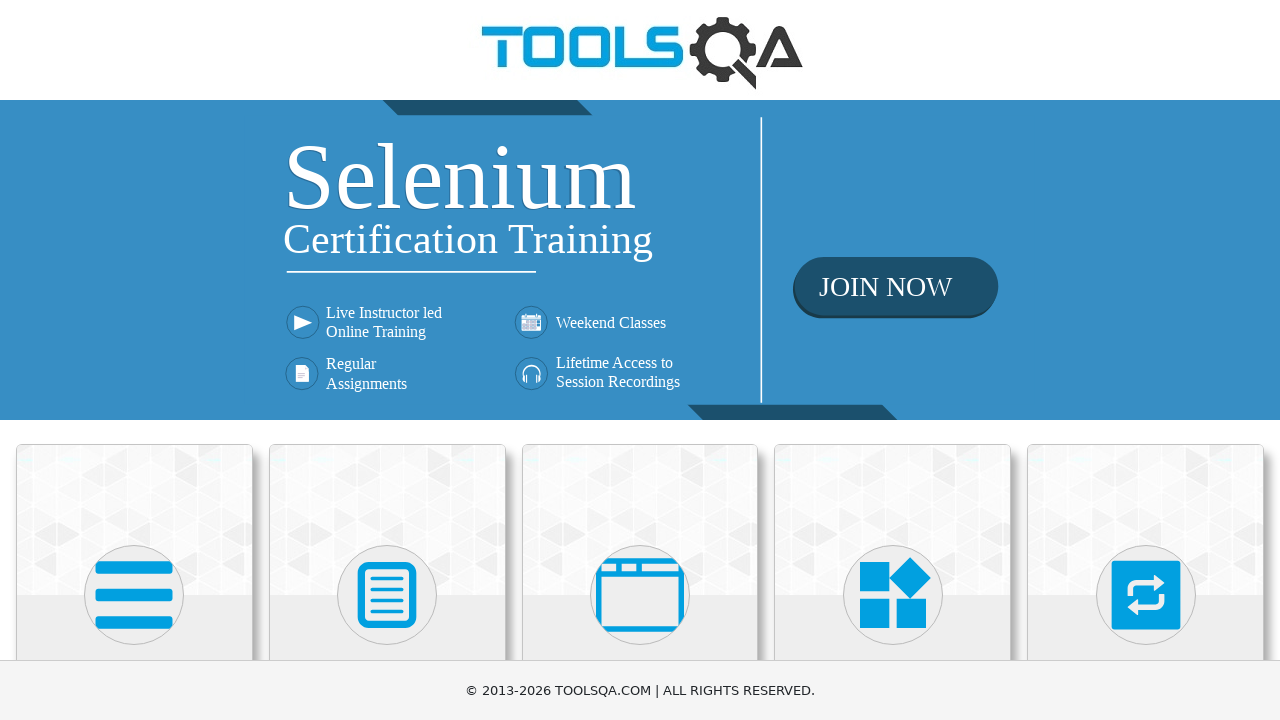

Clicked on Widgets section at (893, 360) on xpath=//h5[text()='Widgets']
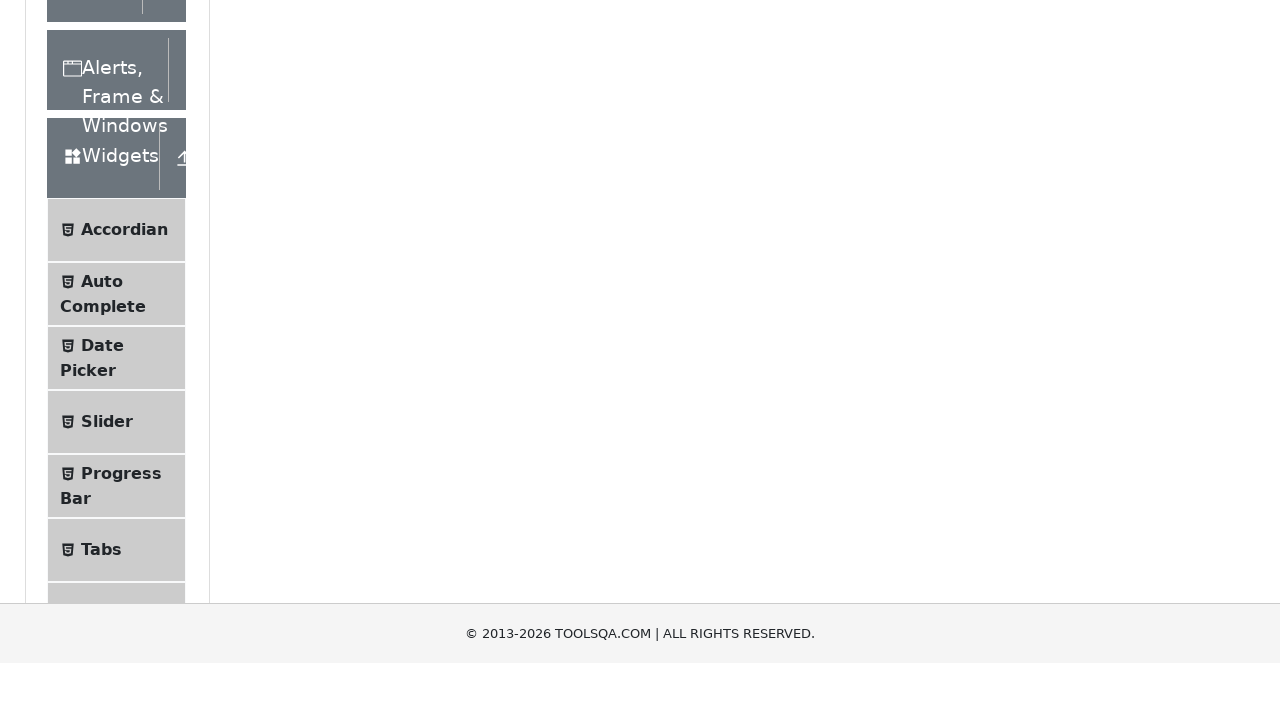

Clicked on Tabs menu item at (101, 361) on xpath=//span[text()='Tabs']
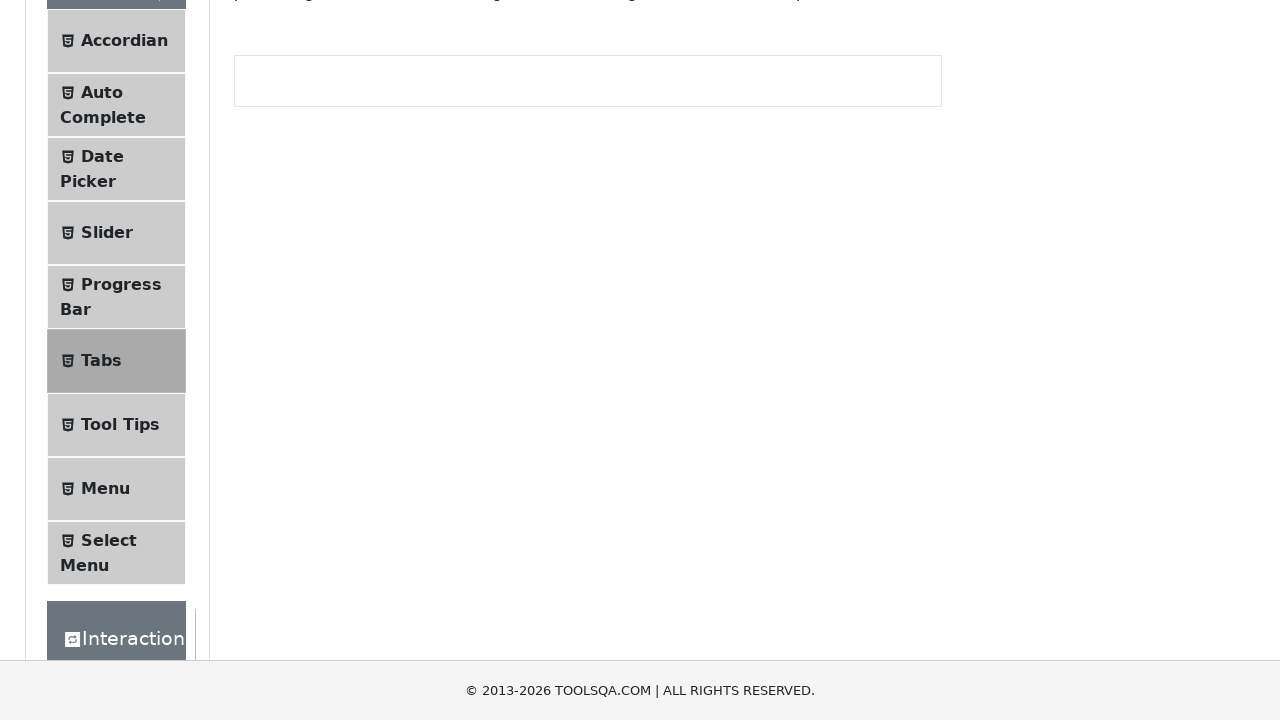

Clicked on What tab at (272, 284) on #demo-tab-what
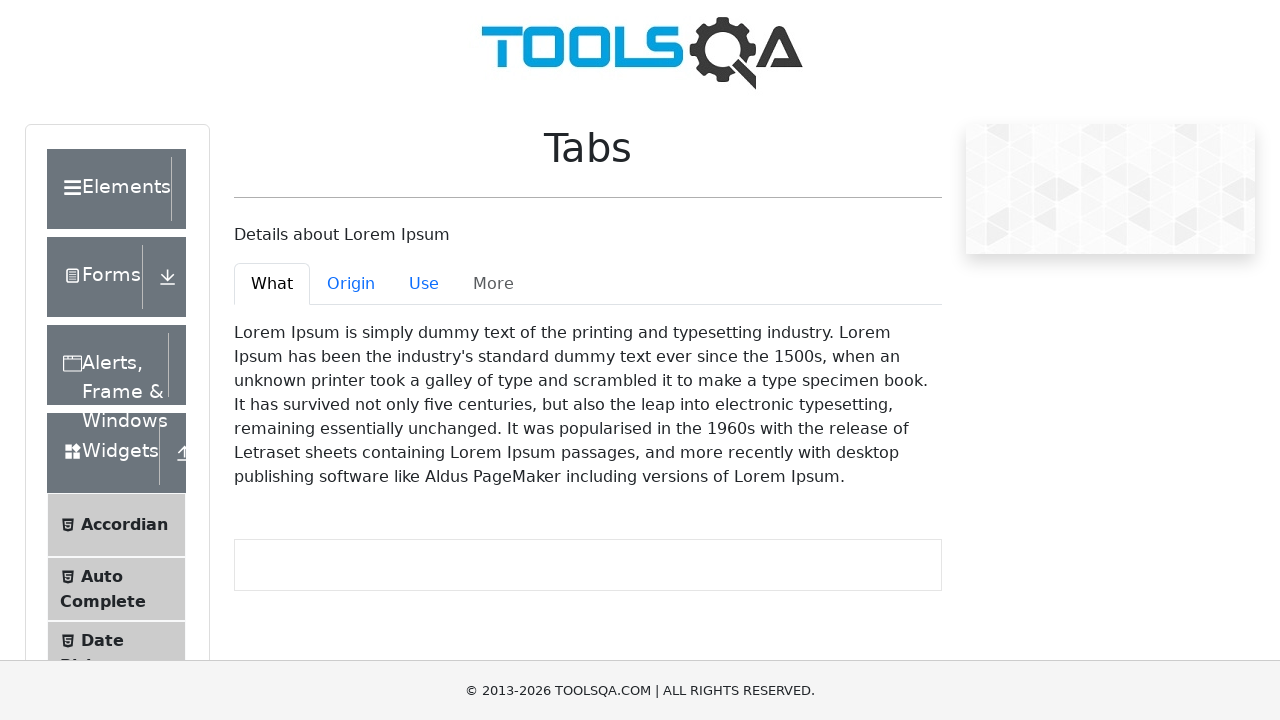

What tab content loaded and visible
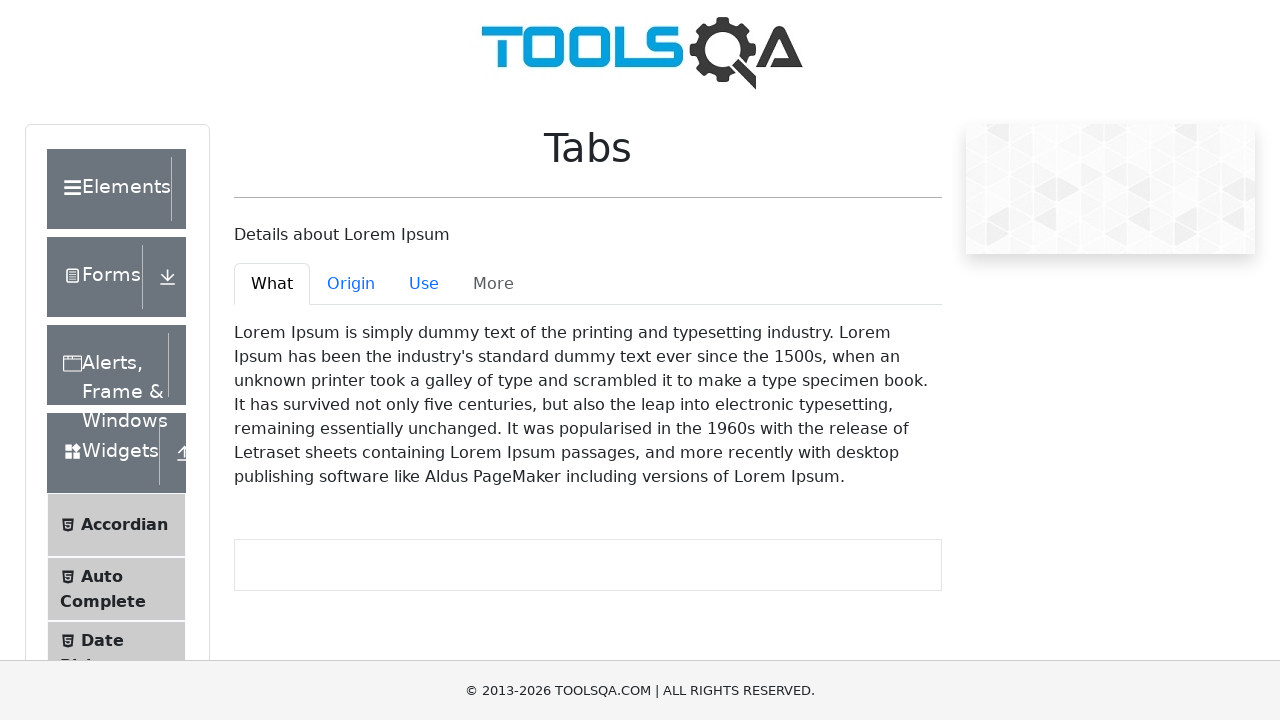

Verified What tab contains text content
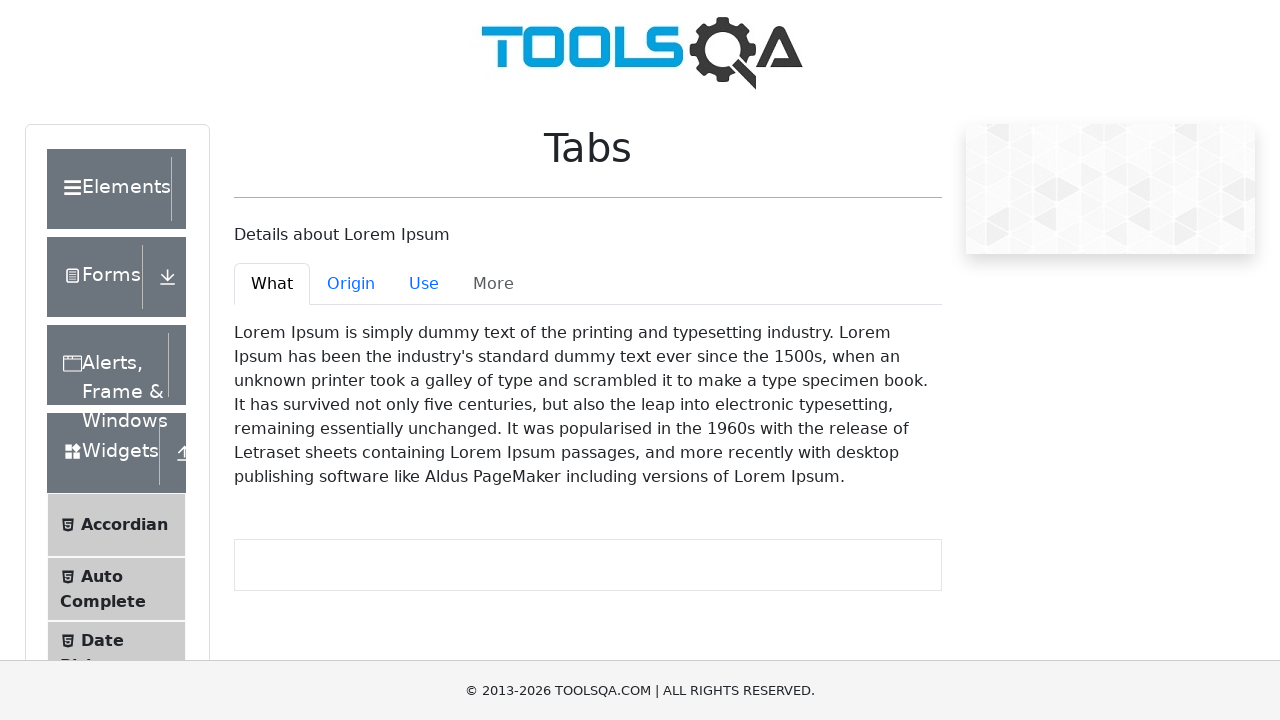

Clicked on Origin tab at (351, 284) on #demo-tab-origin
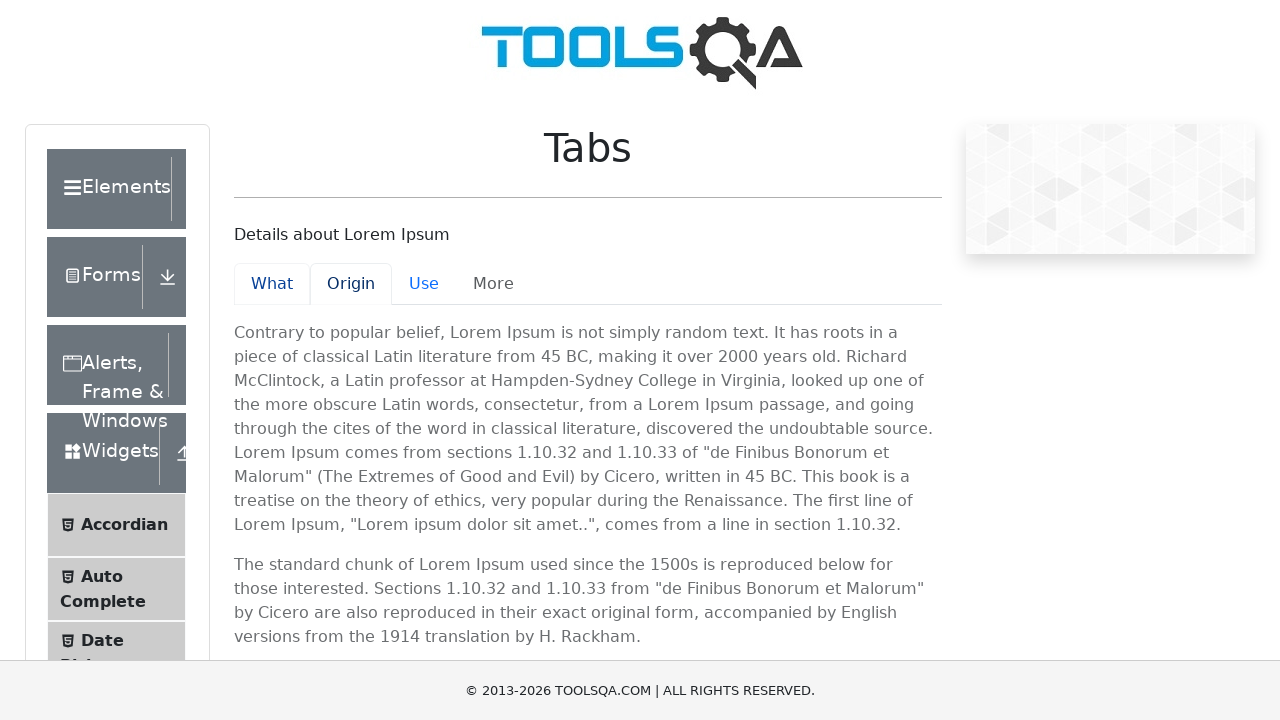

Origin tab content loaded and visible
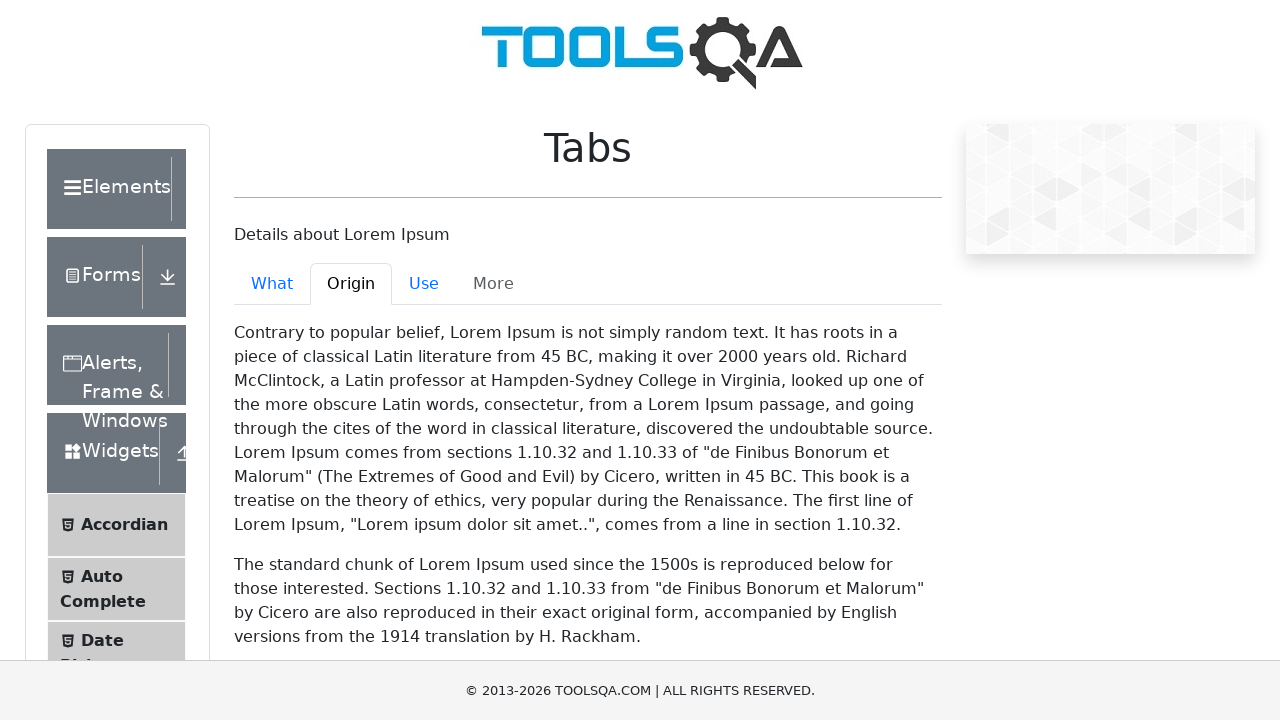

Verified Origin tab contains text content
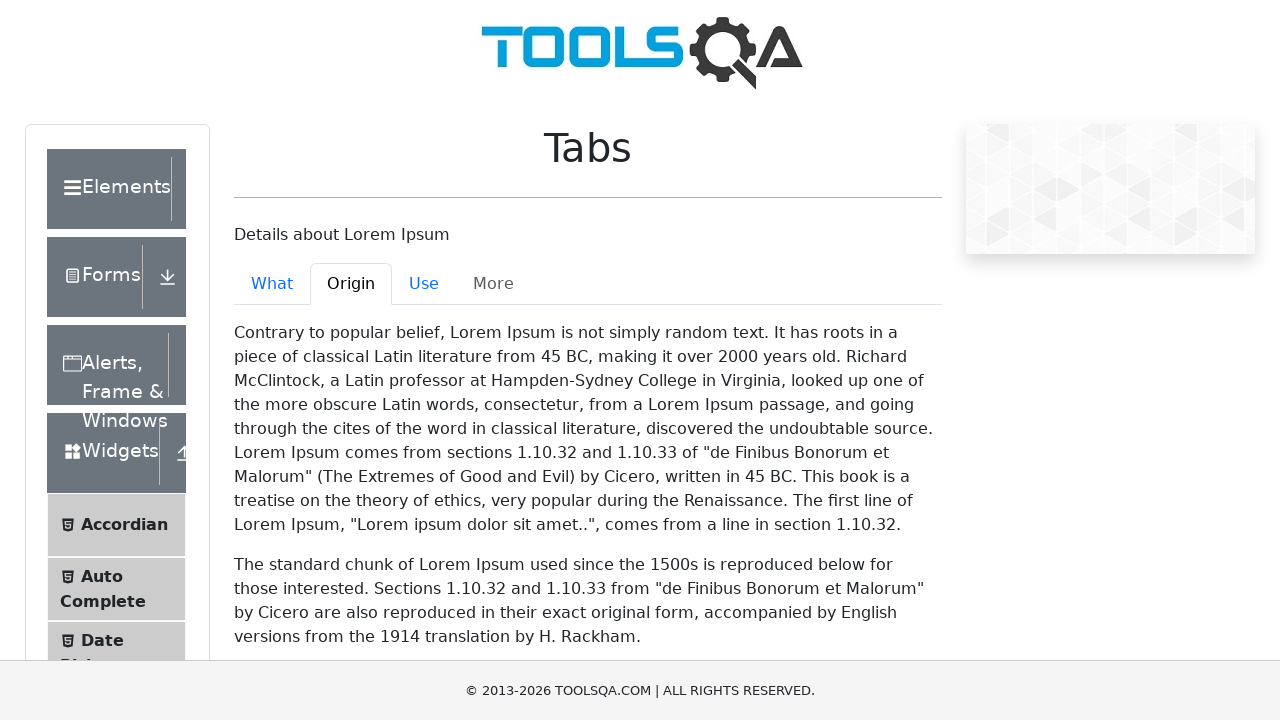

Clicked on Use tab at (424, 284) on #demo-tab-use
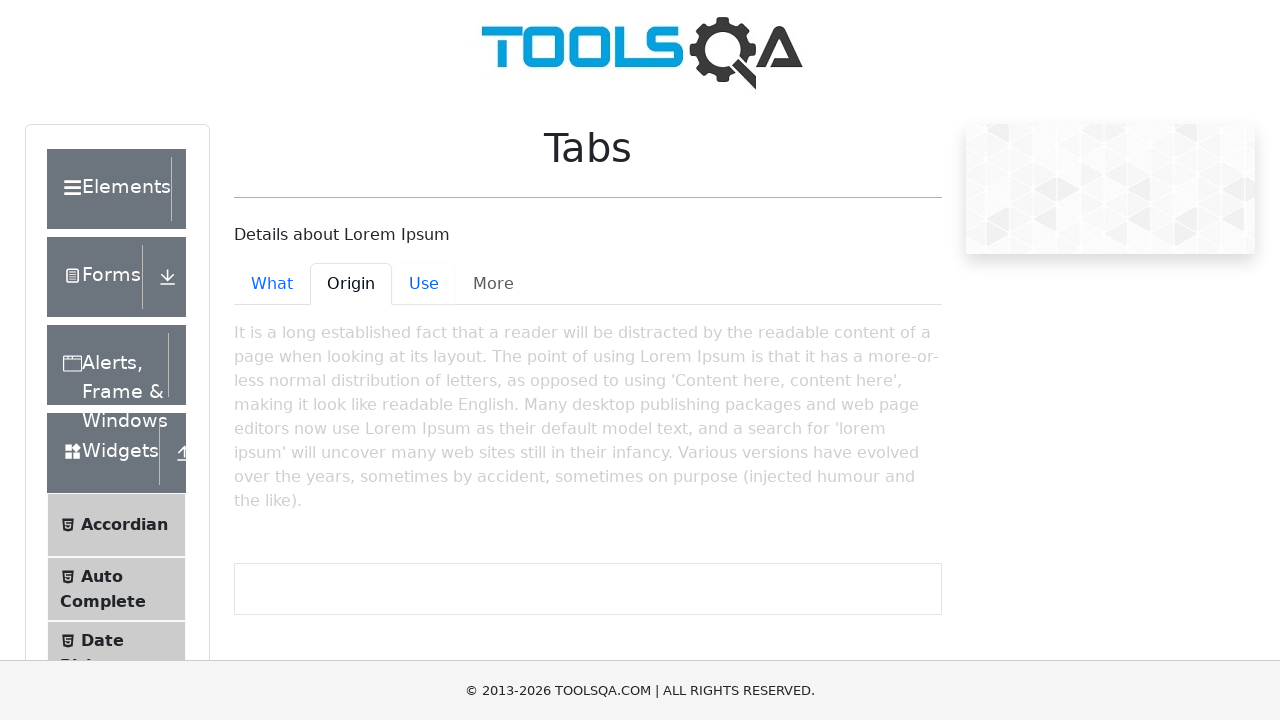

Use tab content loaded and visible
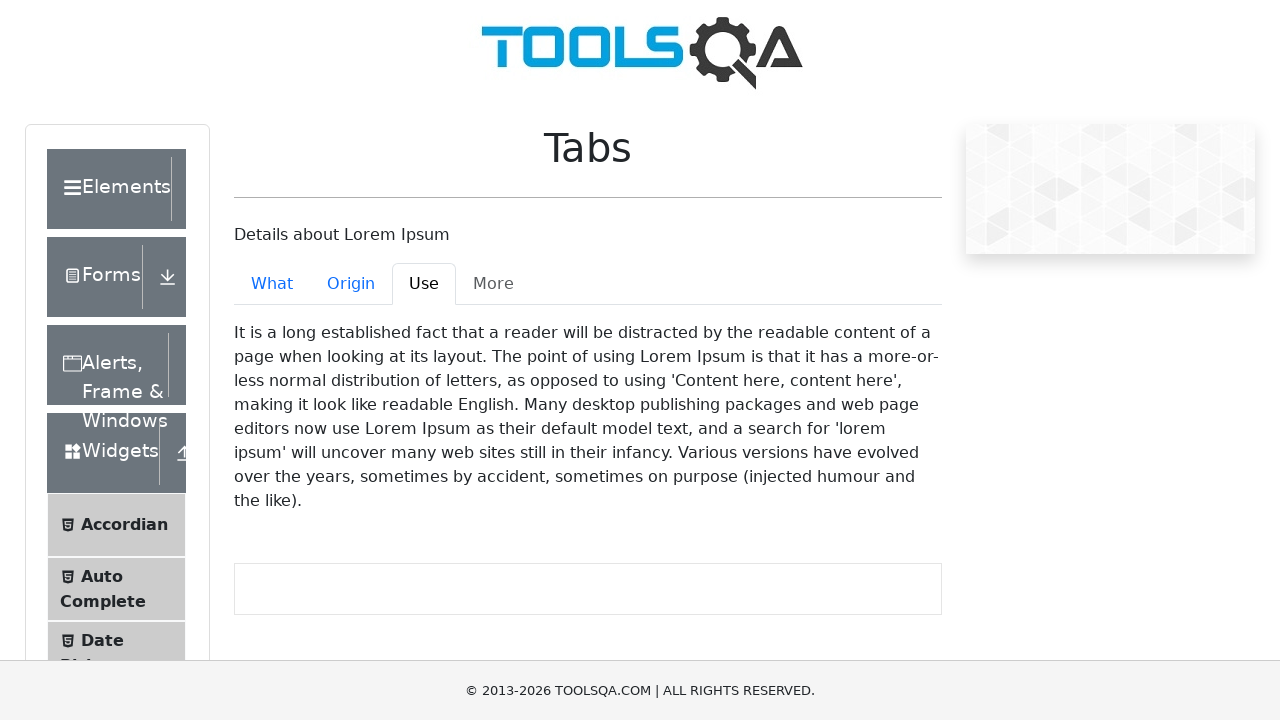

Verified Use tab contains text content
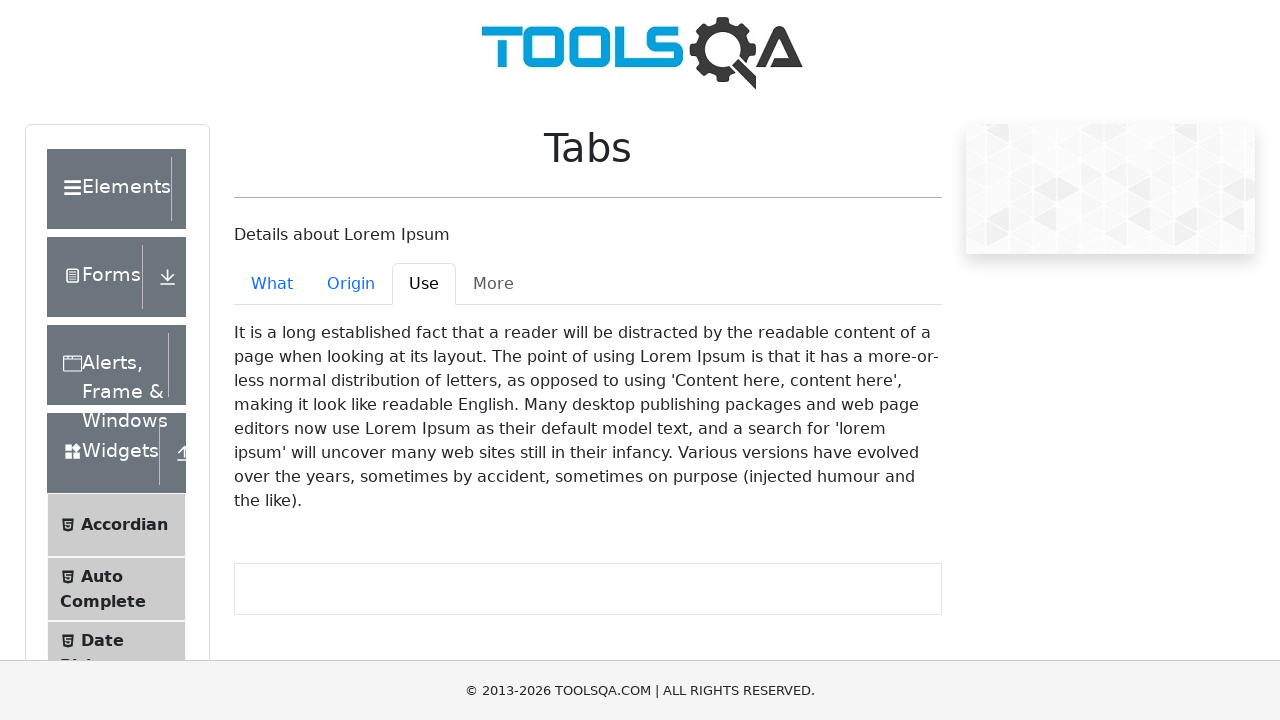

Located More tab element
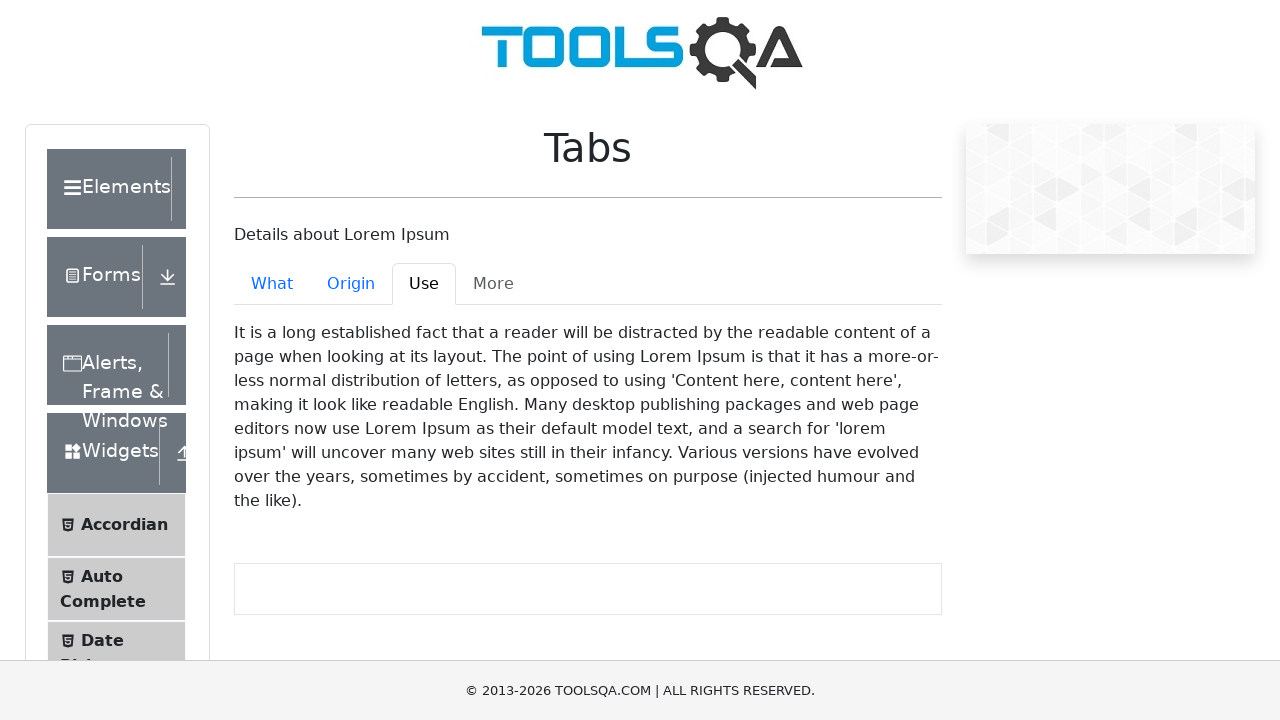

Verified More tab has disabled class
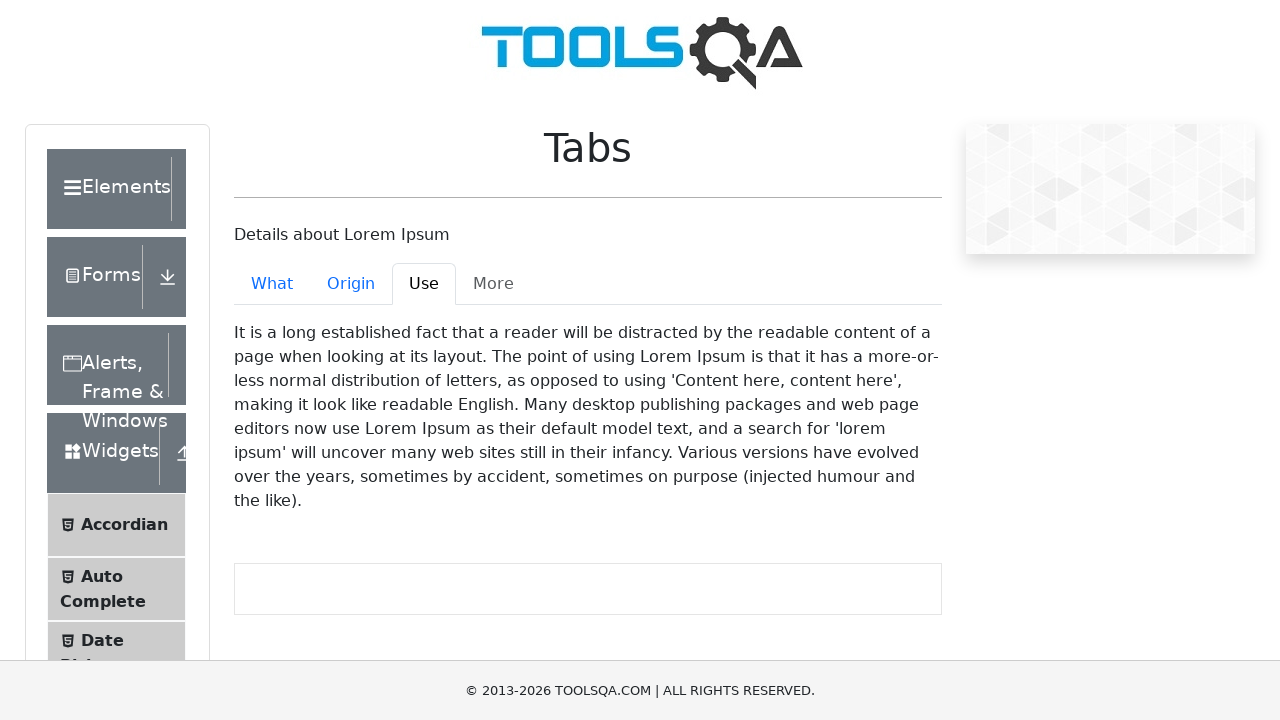

Verified More tab content is not visible
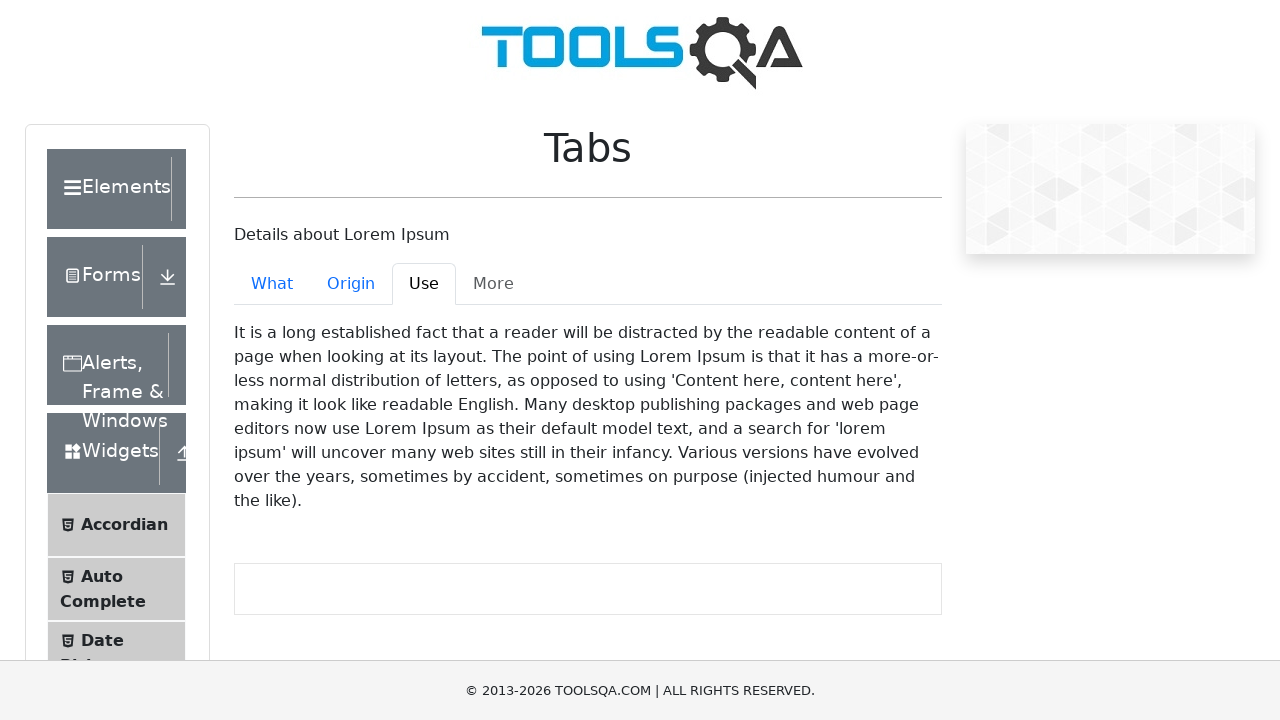

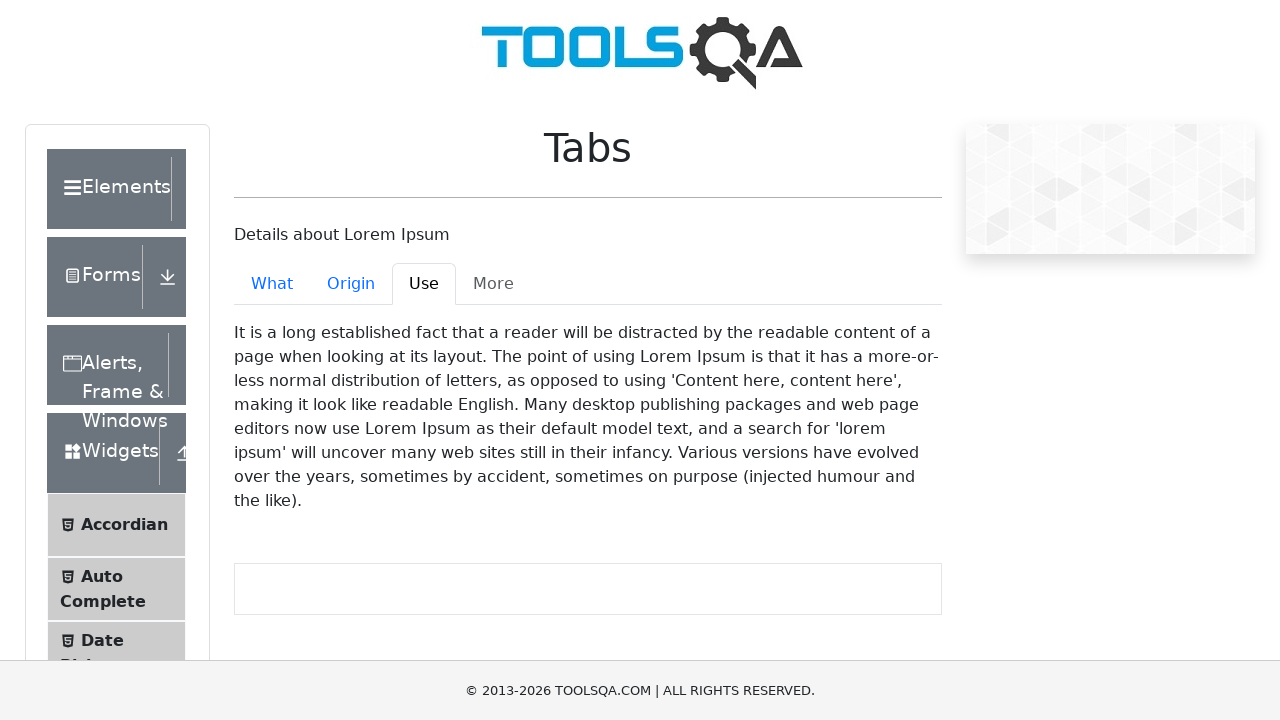